Tests SHAKE-128 hash generation by entering text and verifying the computed hash output

Starting URL: https://emn178.github.io/online-tools/shake_128.html

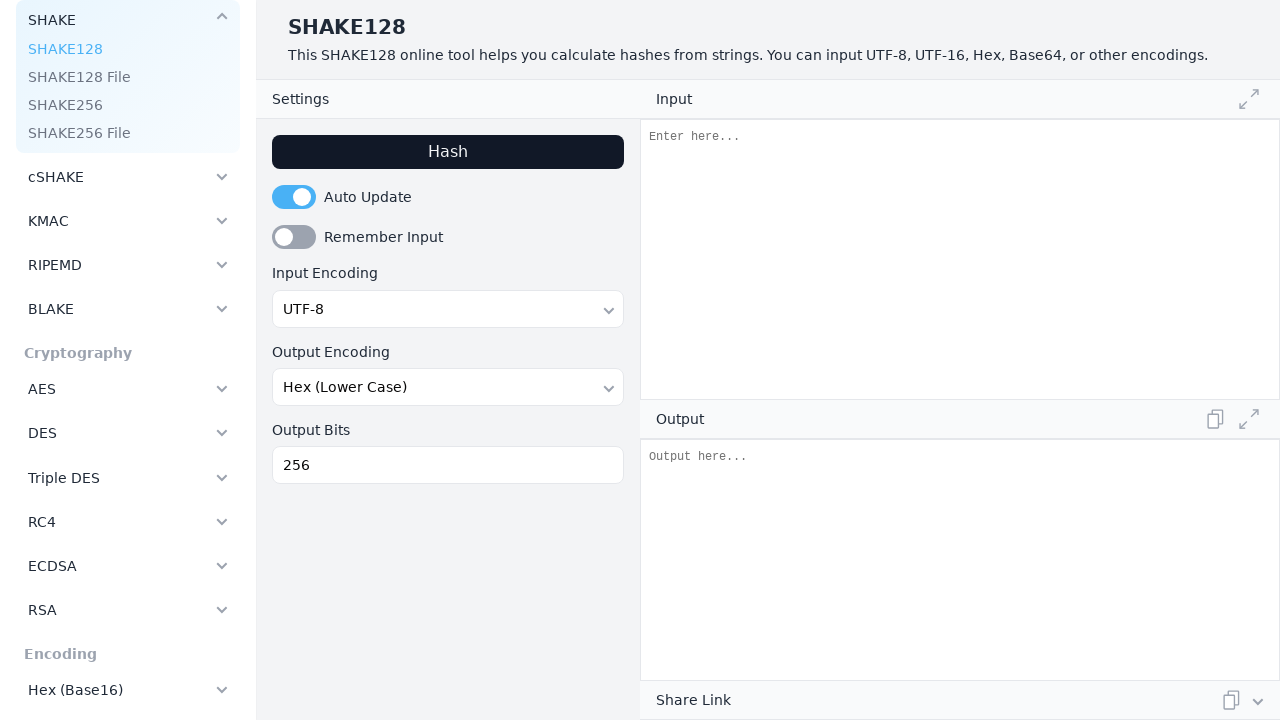

Filled input field with 'Hello, Ilya' on #input
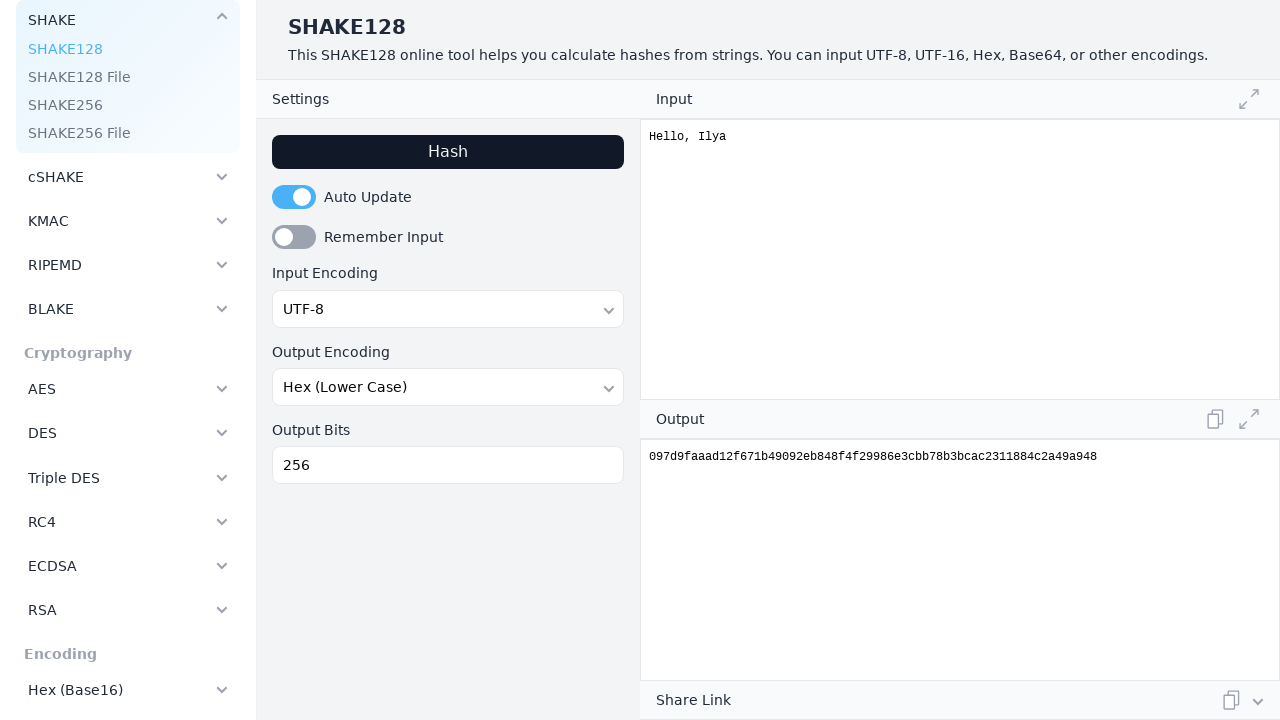

SHAKE-128 hash output generated and populated
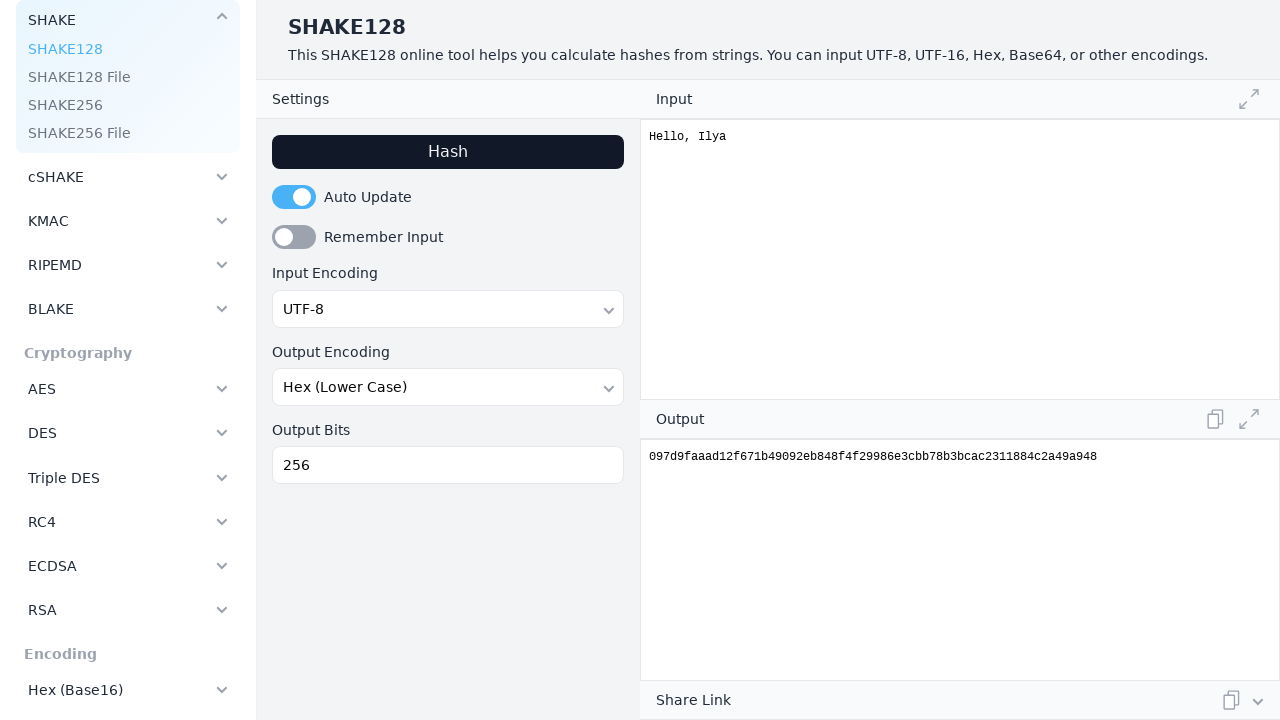

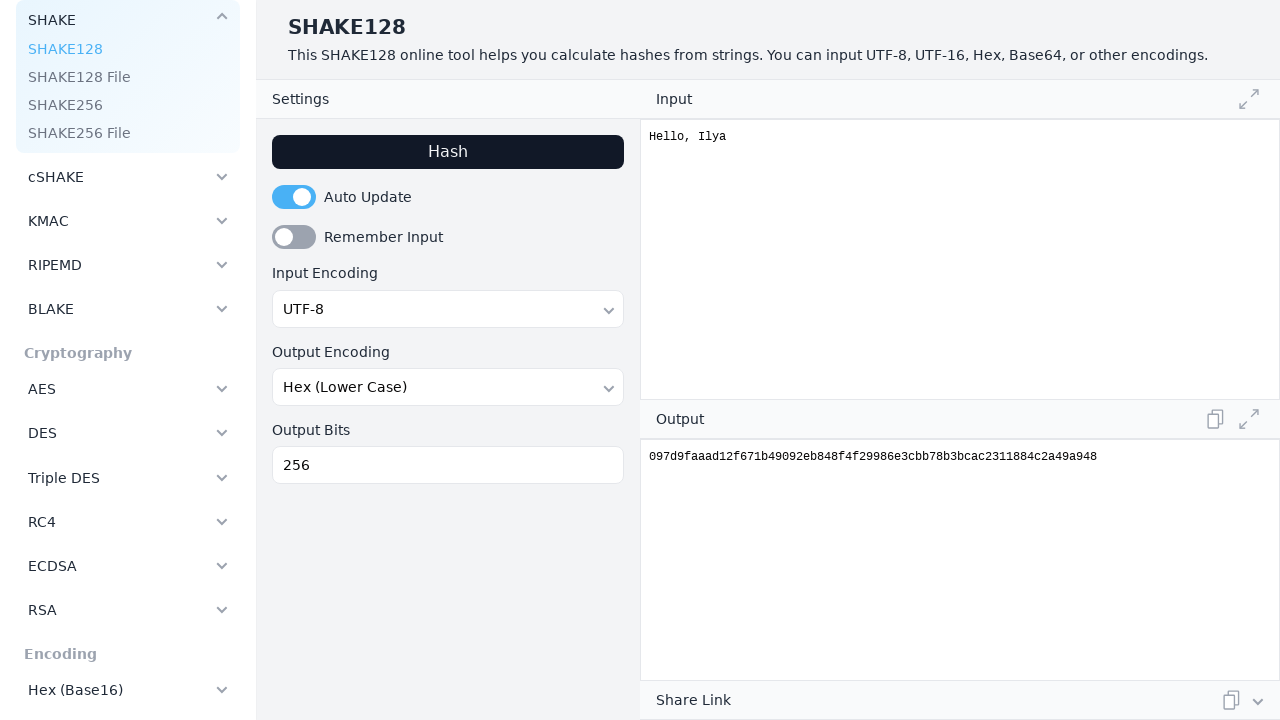